Tests navigation to the Shop page and retrieves the name of a product from the fourth card element using element chaining

Starting URL: https://rahulshettyacademy.com/angularpractice/

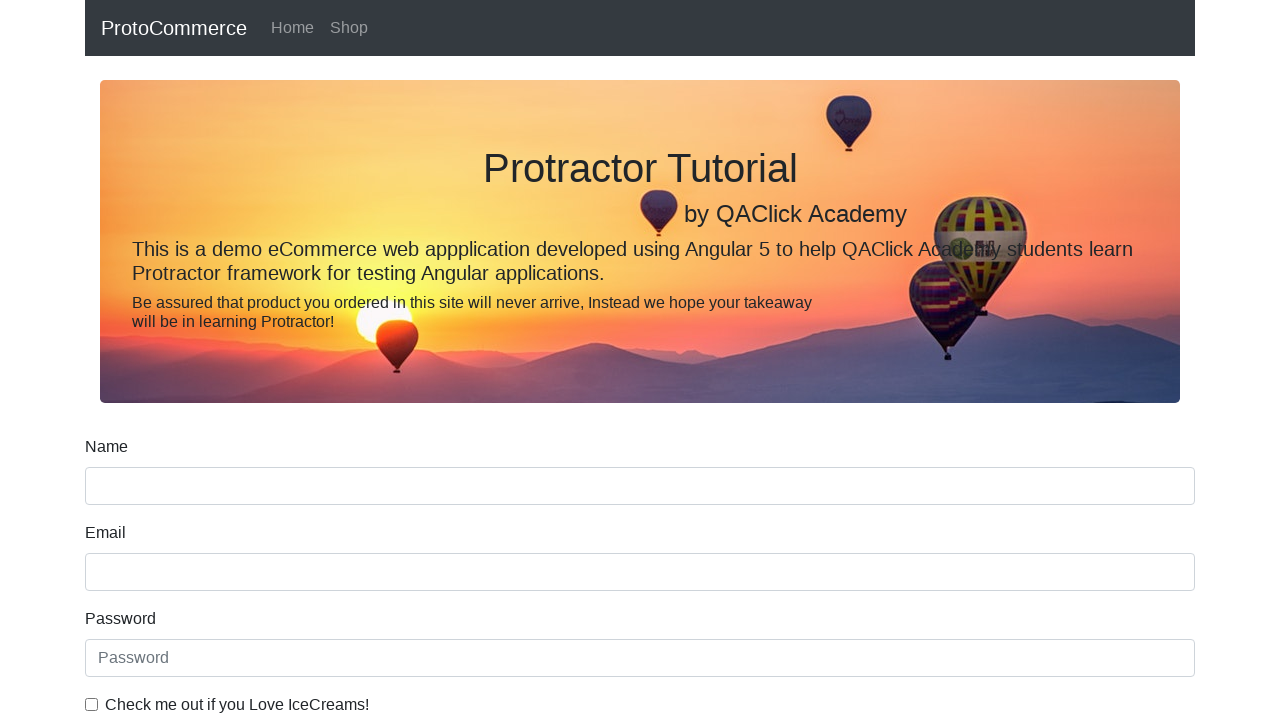

Clicked on Shop link to navigate to shop page at (349, 28) on text=Shop
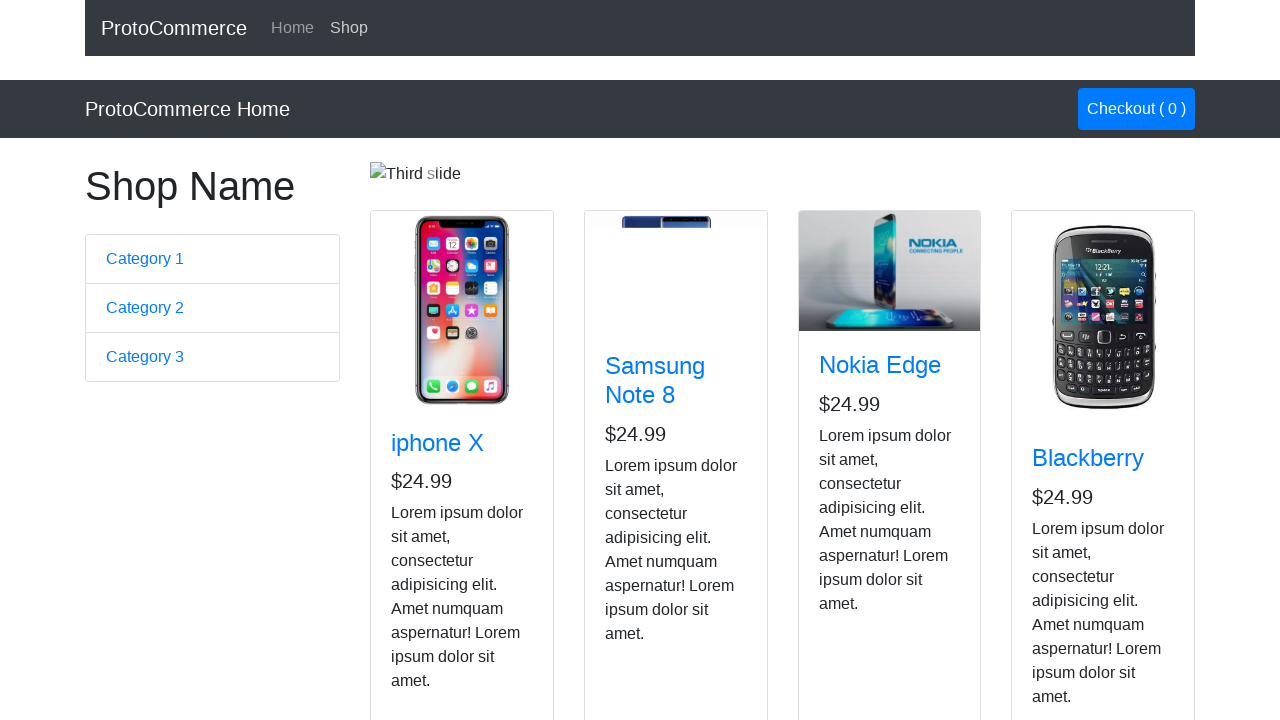

Product cards loaded on shop page
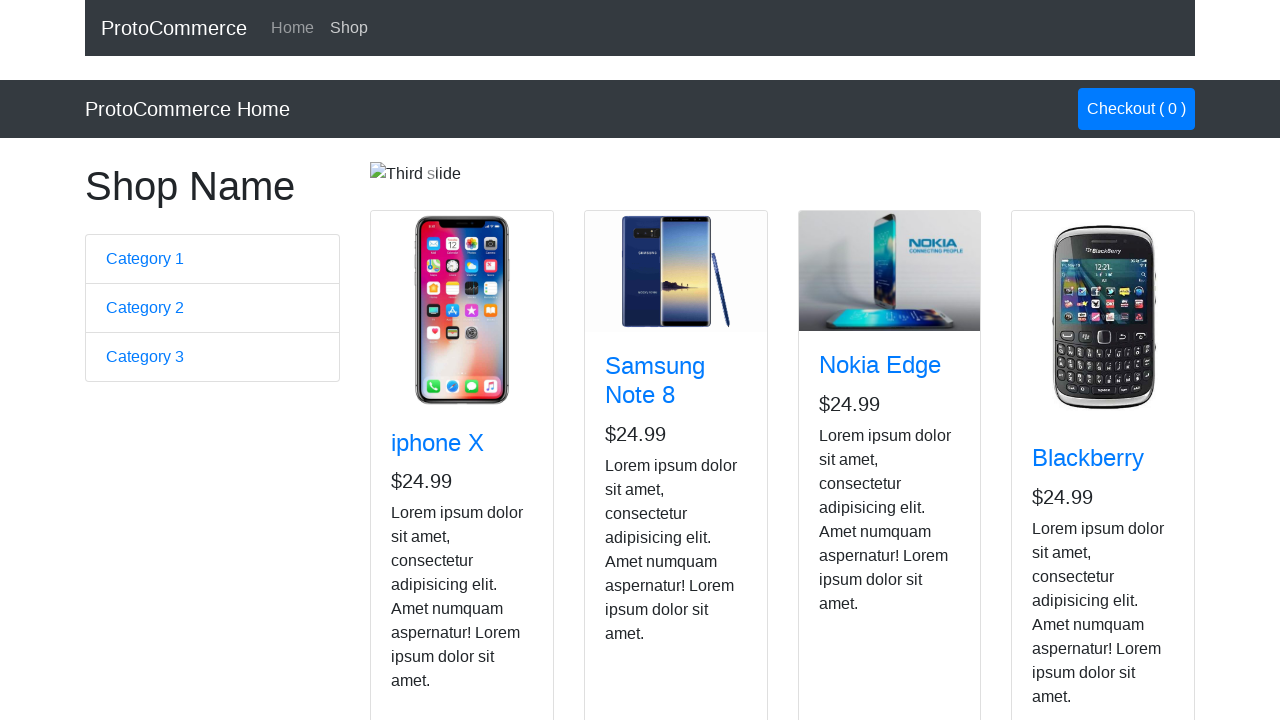

Located the 4th product card element
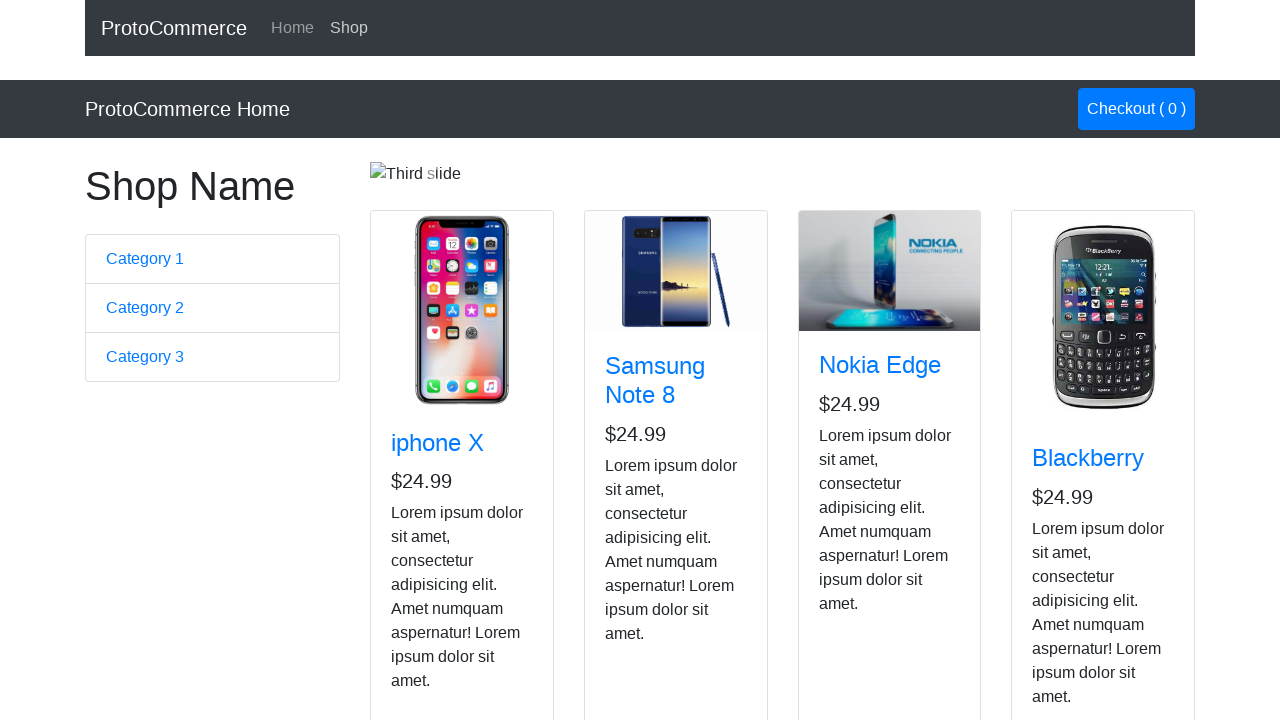

4th product card is ready
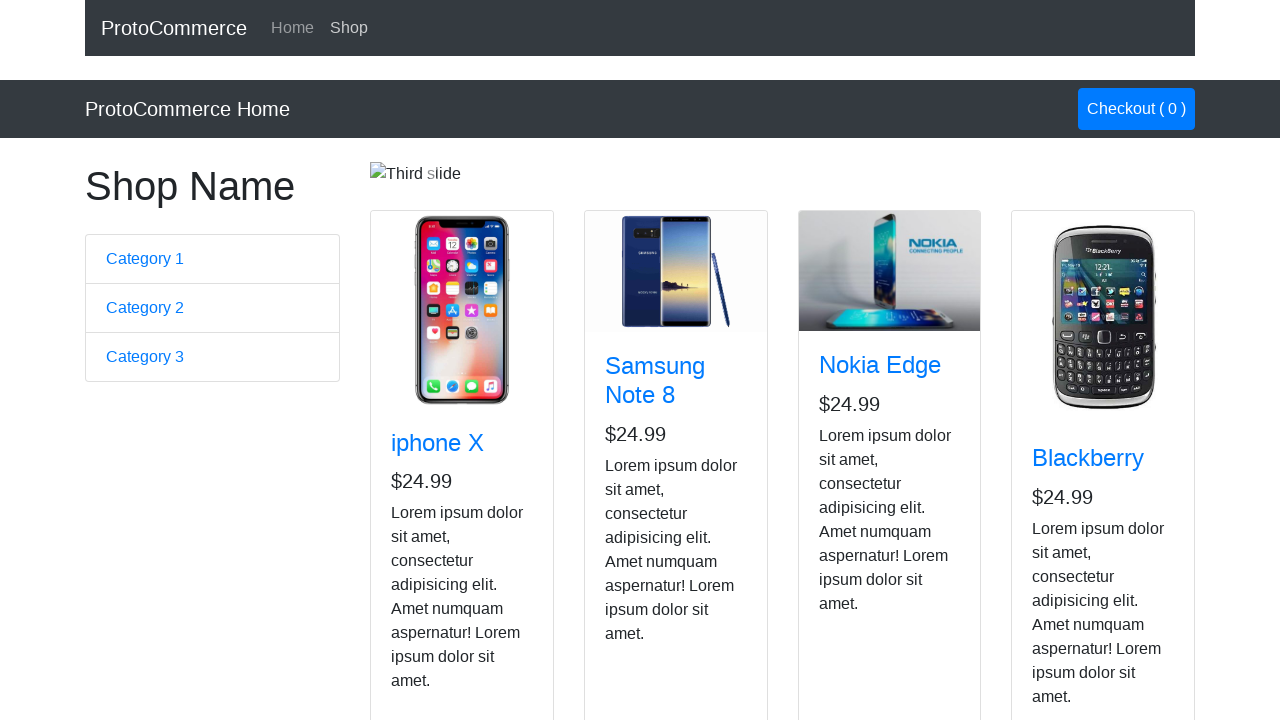

Retrieved product name from 4th card: Blackberry
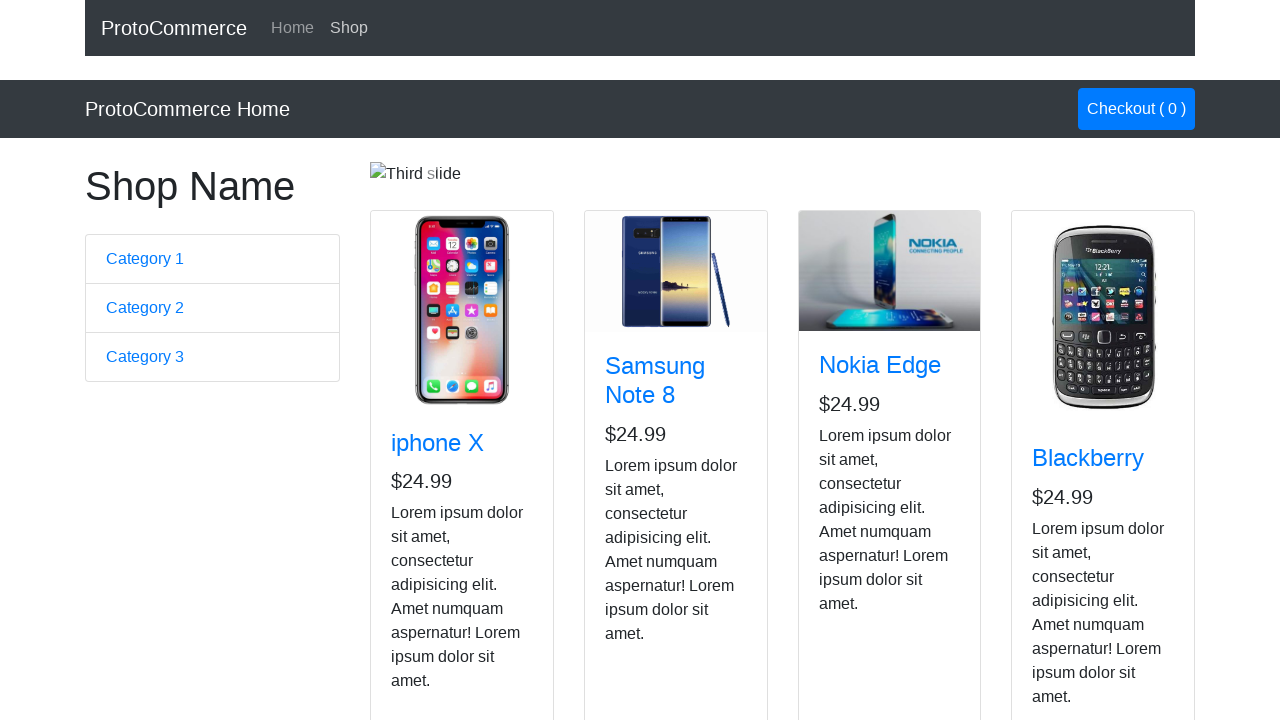

Printed product name: Blackberry
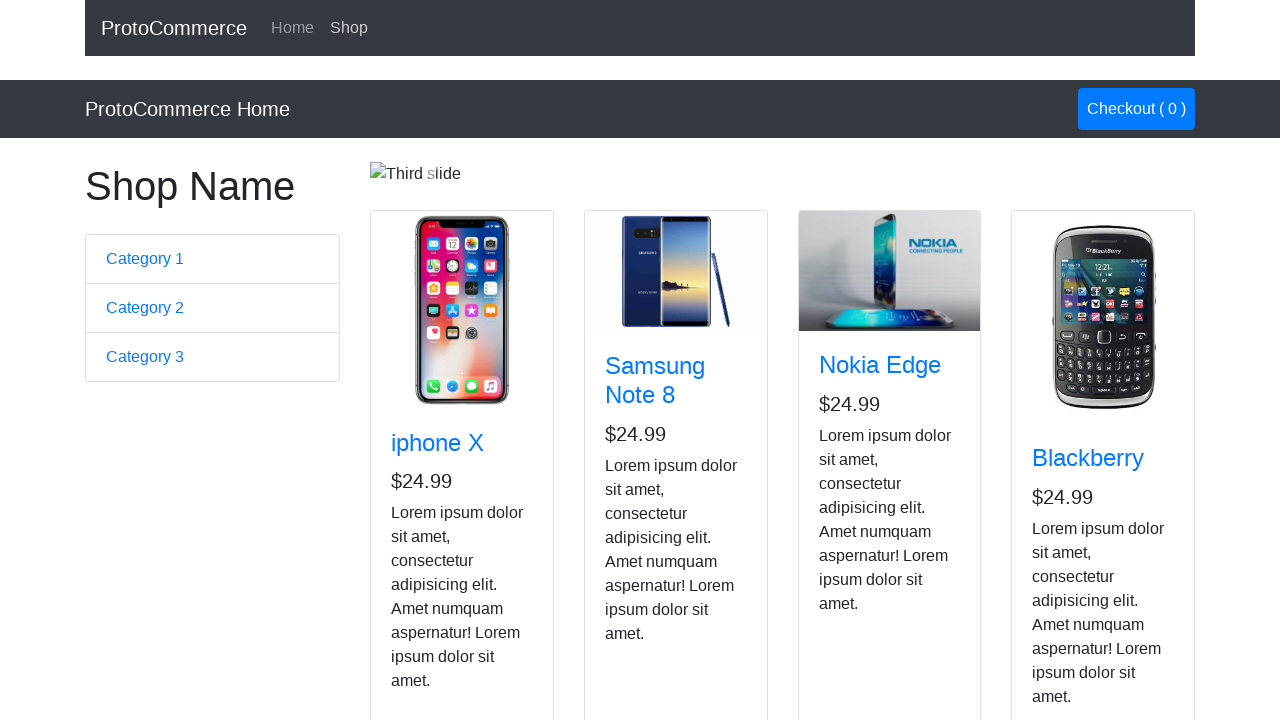

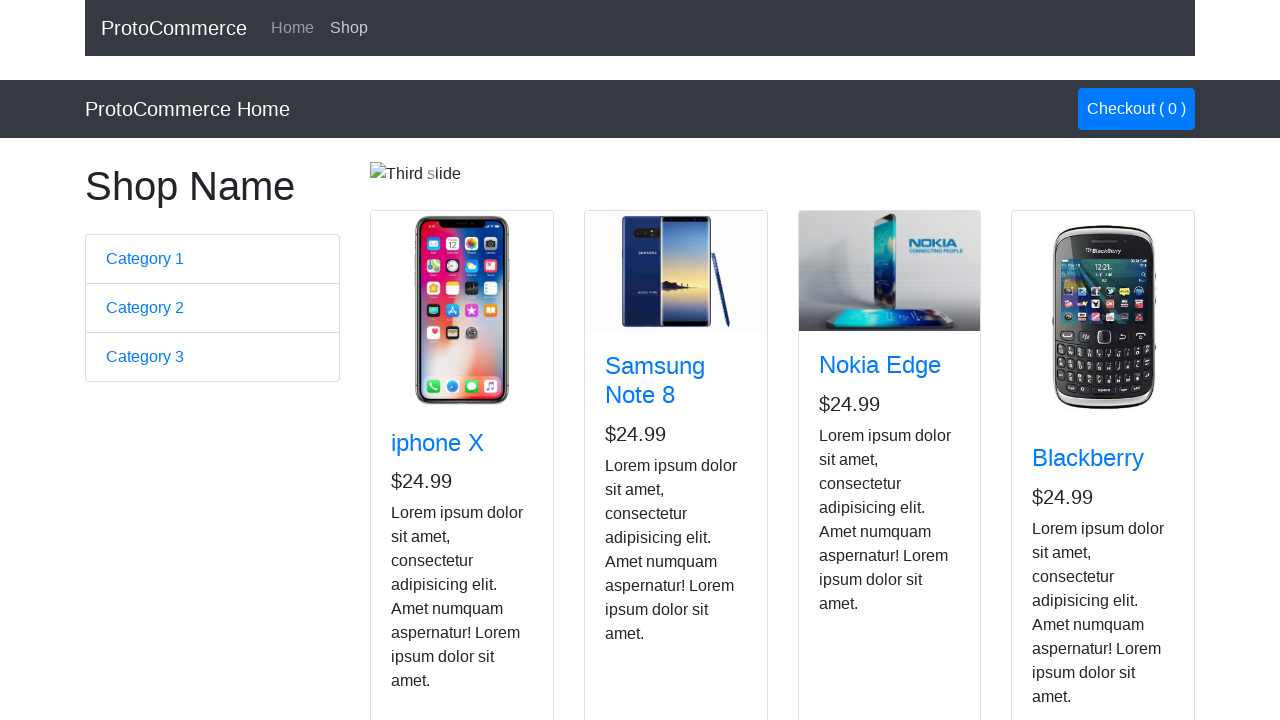